Tests multi-select dropdown functionality by selecting multiple options using Ctrl+Click and then deselecting all

Starting URL: https://www.w3schools.com/tags/tryit.asp?filename=tryhtml_select_multiple

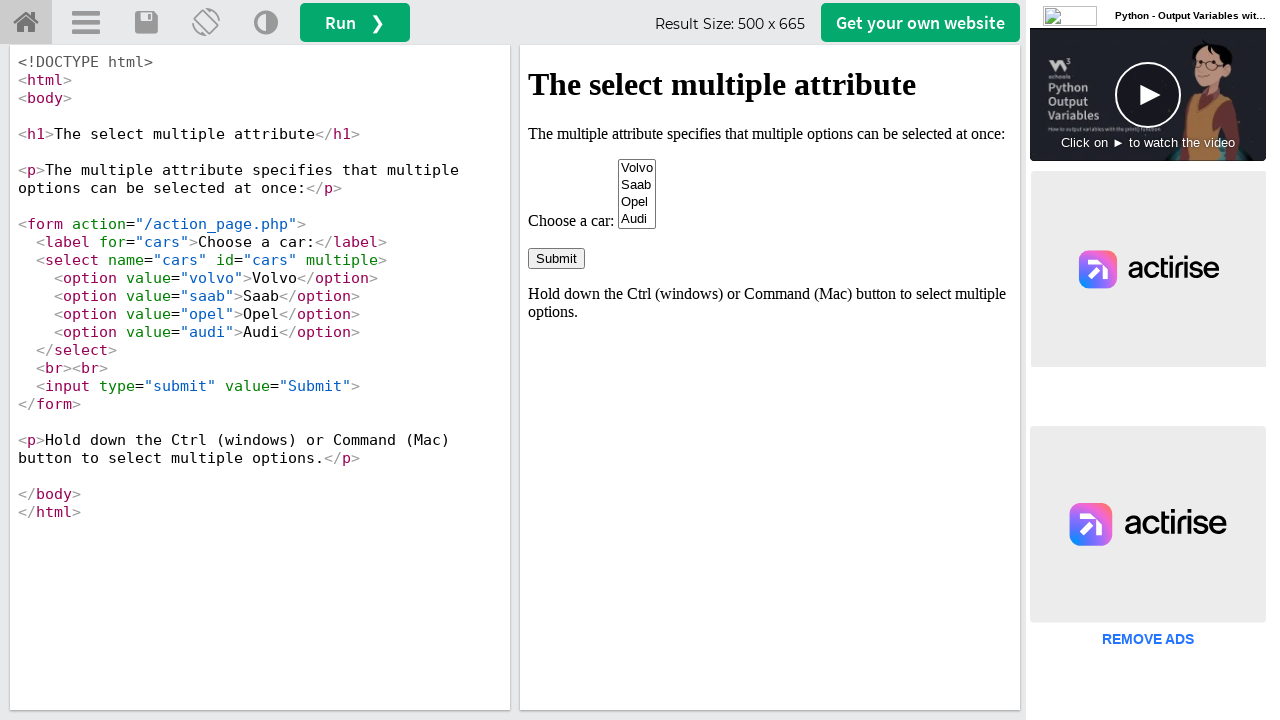

Located iframe containing the multi-select dropdown example
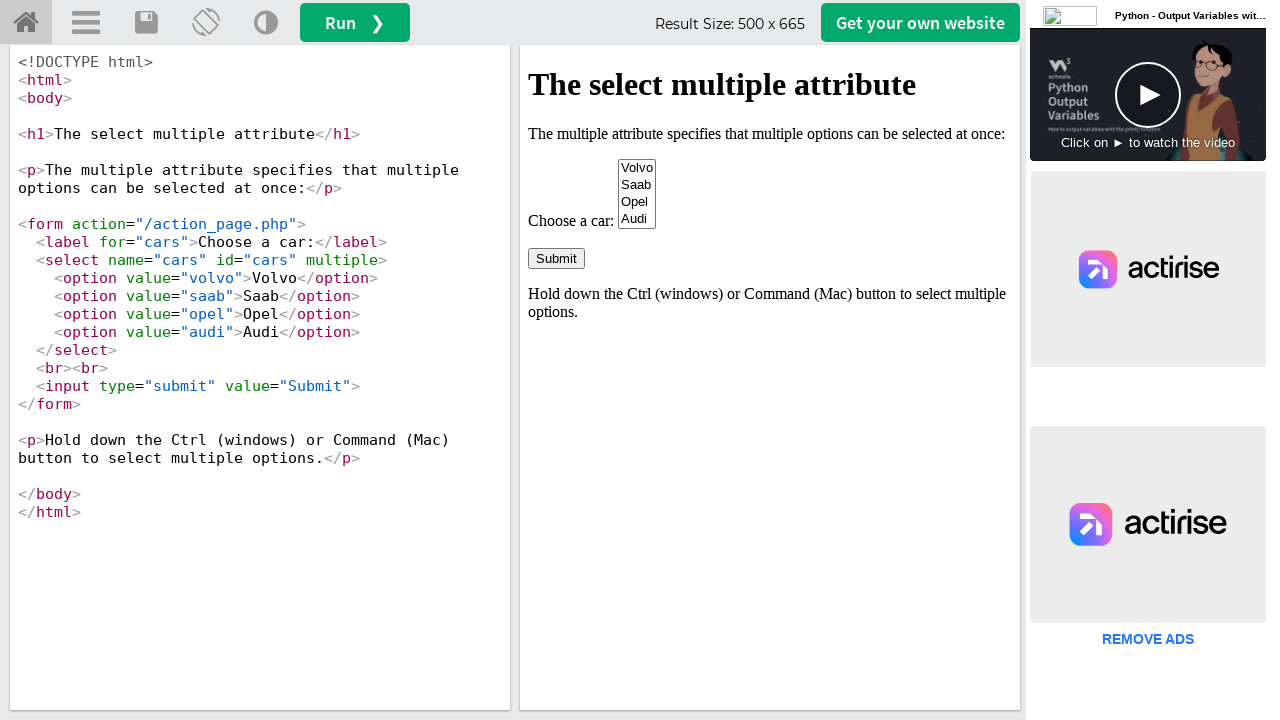

Located the multi-select dropdown element
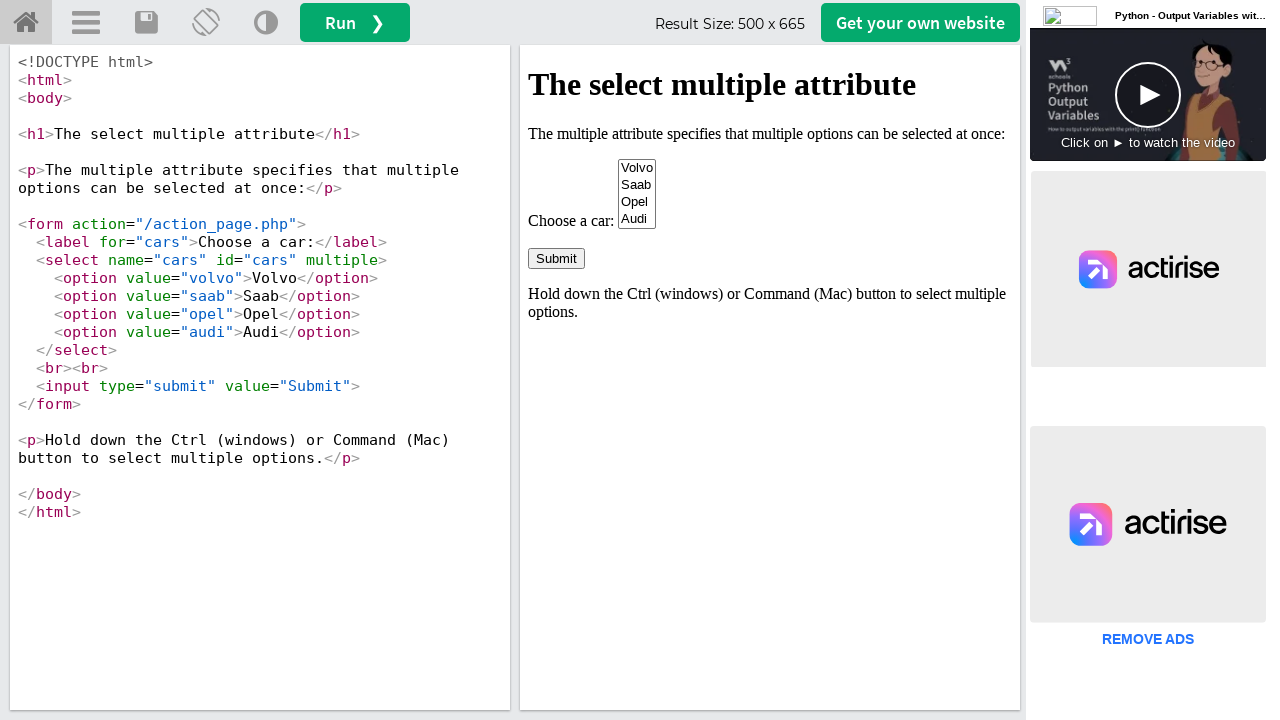

Retrieved all option elements from the dropdown
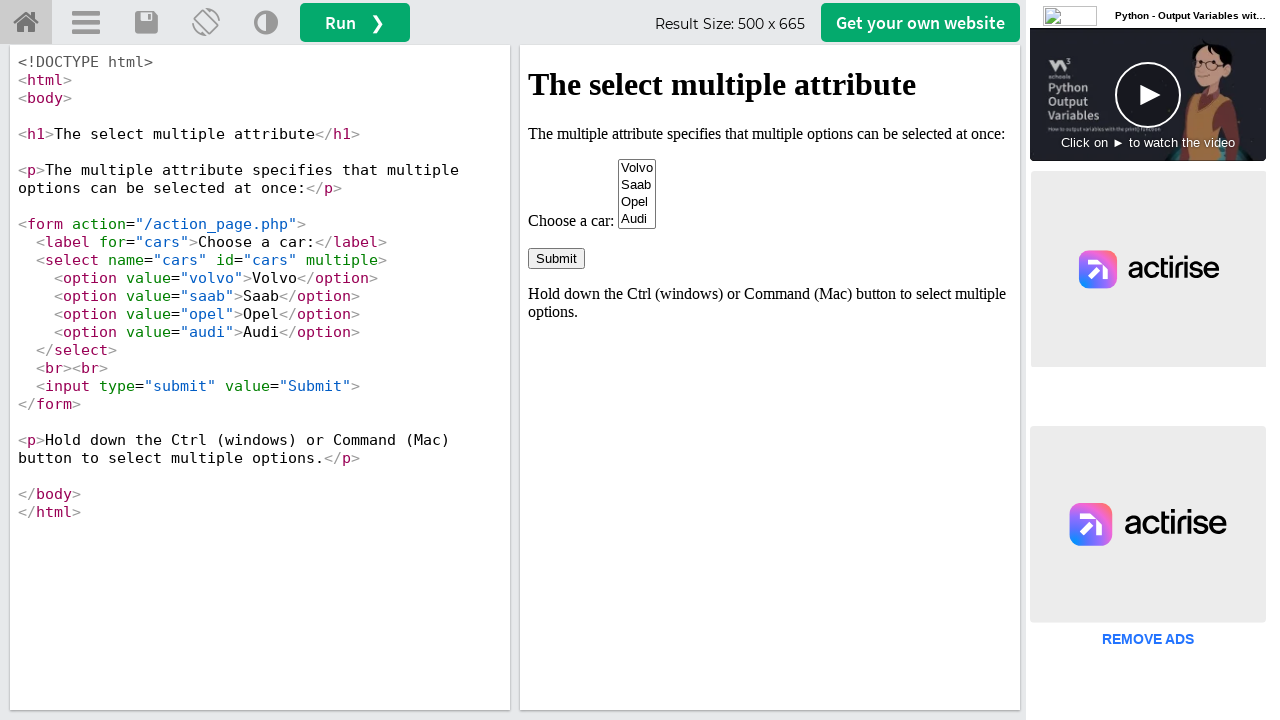

Selected option 1 using Ctrl+Click at (637, 168) on iframe#iframeResult >> internal:control=enter-frame >> select[name='cars'] >> op
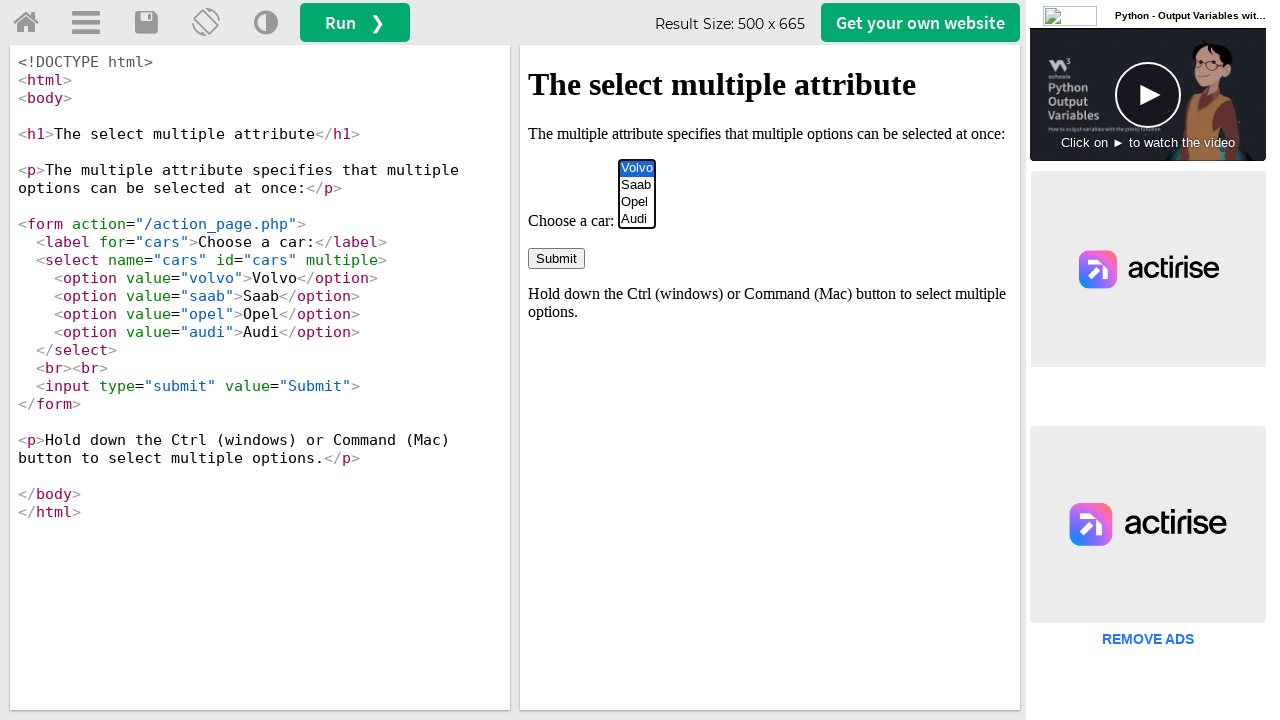

Selected option 2 using Ctrl+Click at (637, 185) on iframe#iframeResult >> internal:control=enter-frame >> select[name='cars'] >> op
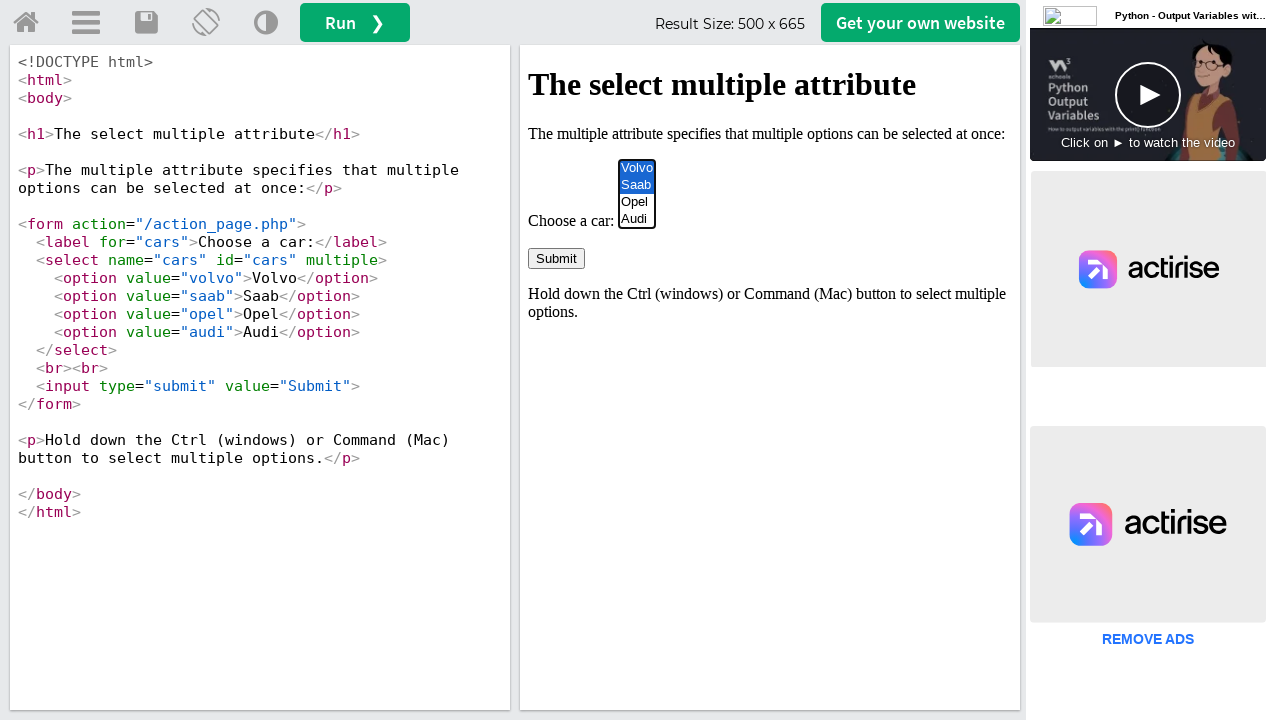

Selected option 3 using Ctrl+Click at (637, 202) on iframe#iframeResult >> internal:control=enter-frame >> select[name='cars'] >> op
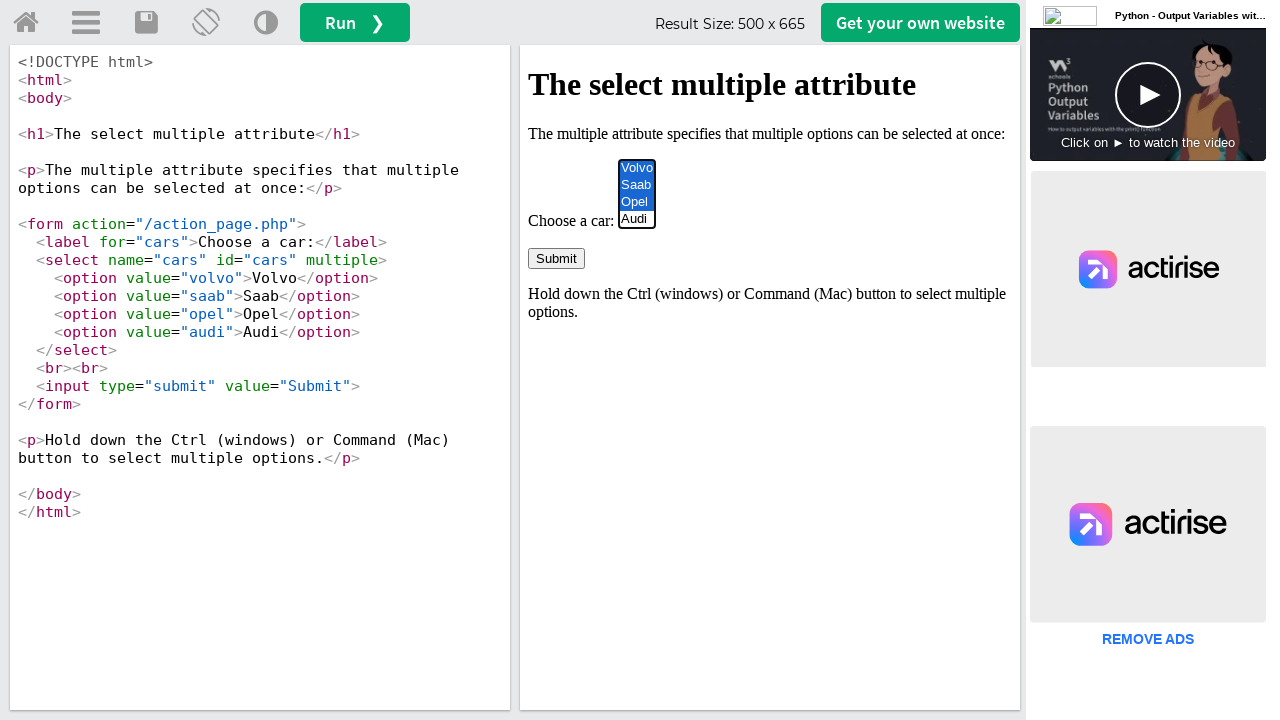

Selected option 4 using Ctrl+Click at (637, 219) on iframe#iframeResult >> internal:control=enter-frame >> select[name='cars'] >> op
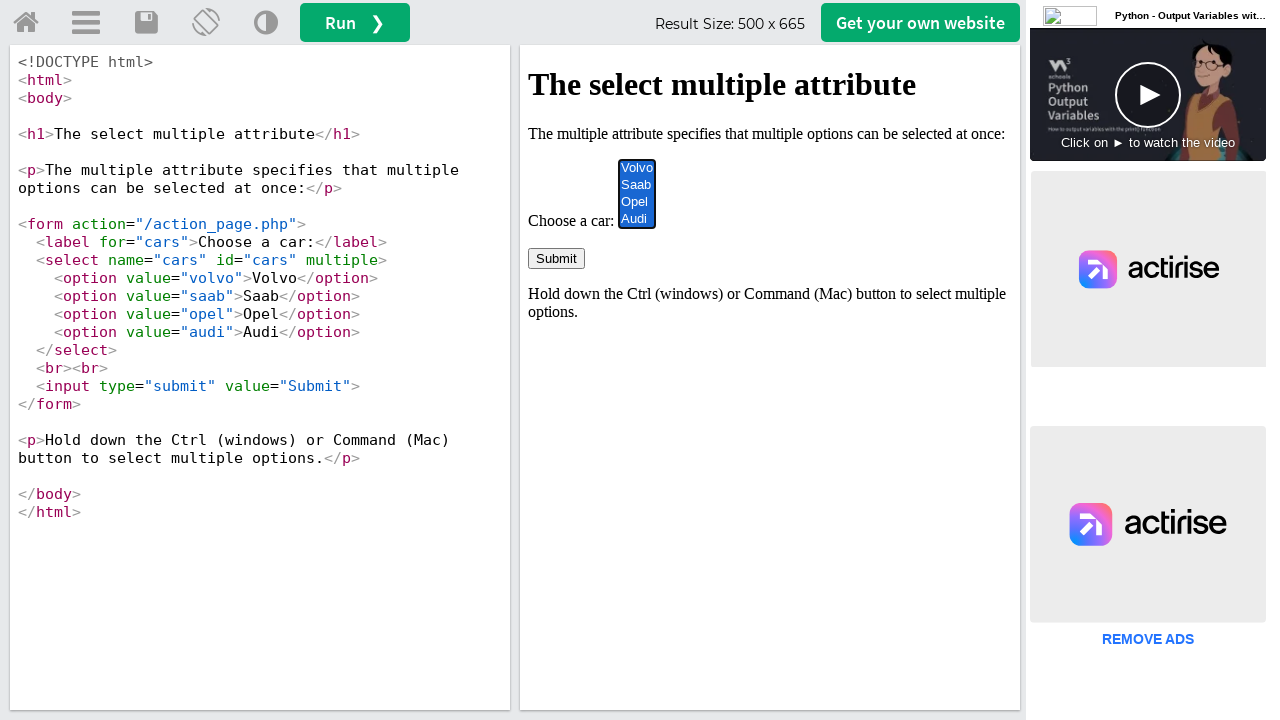

Waited 1 second to view the selected options
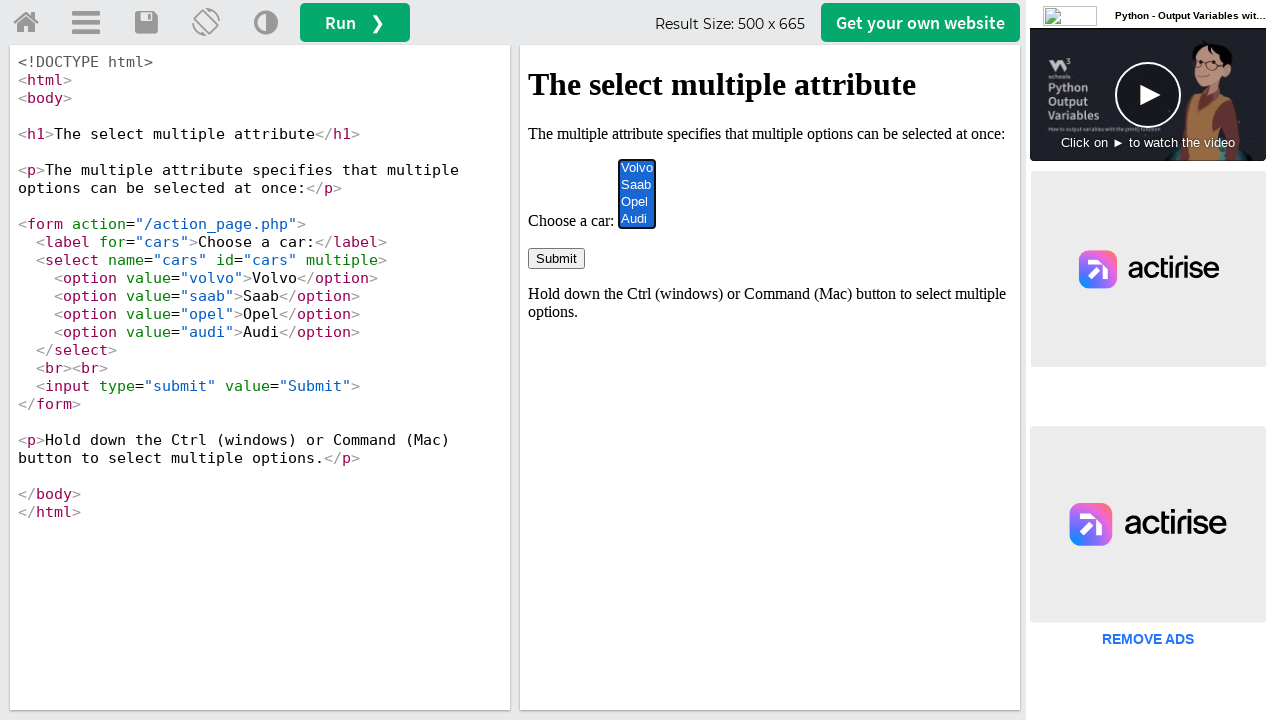

Clicked first option without Ctrl modifier to deselect all options at (637, 168) on iframe#iframeResult >> internal:control=enter-frame >> select[name='cars'] >> op
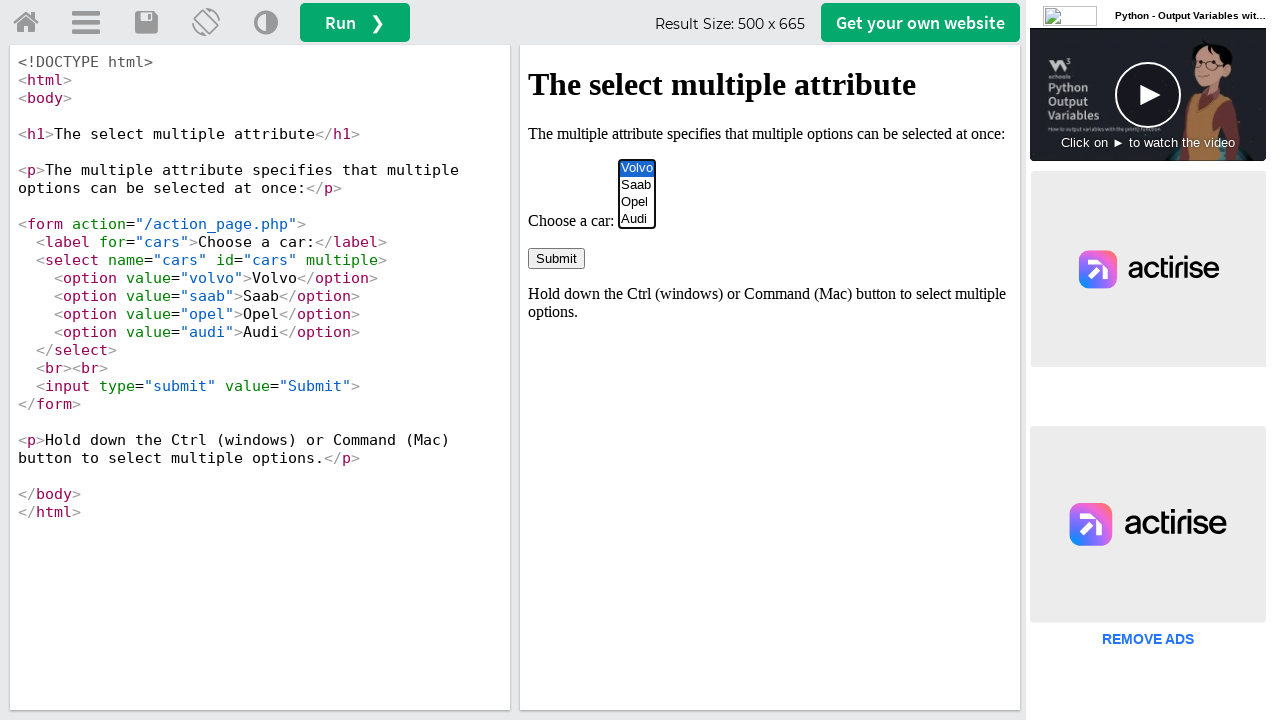

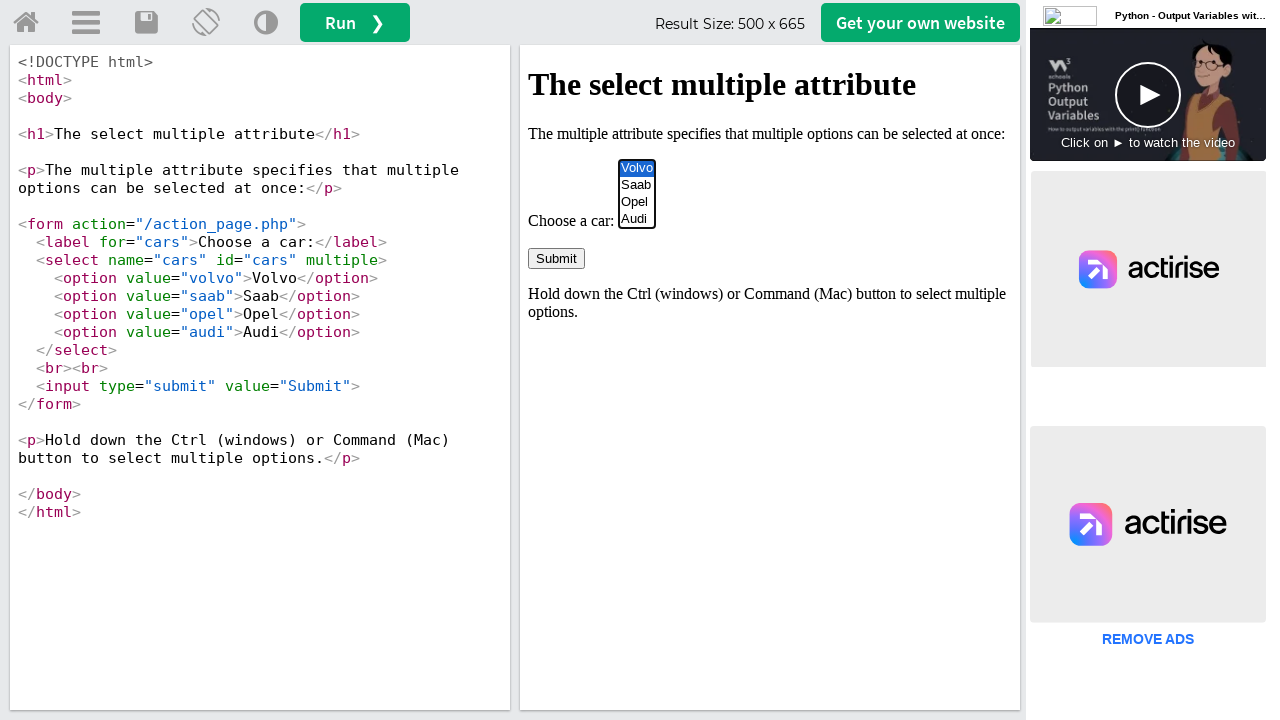